Navigates to the Heroku test website and clicks on the A/B Testing link to access the A/B test variation page

Starting URL: http://the-internet.herokuapp.com

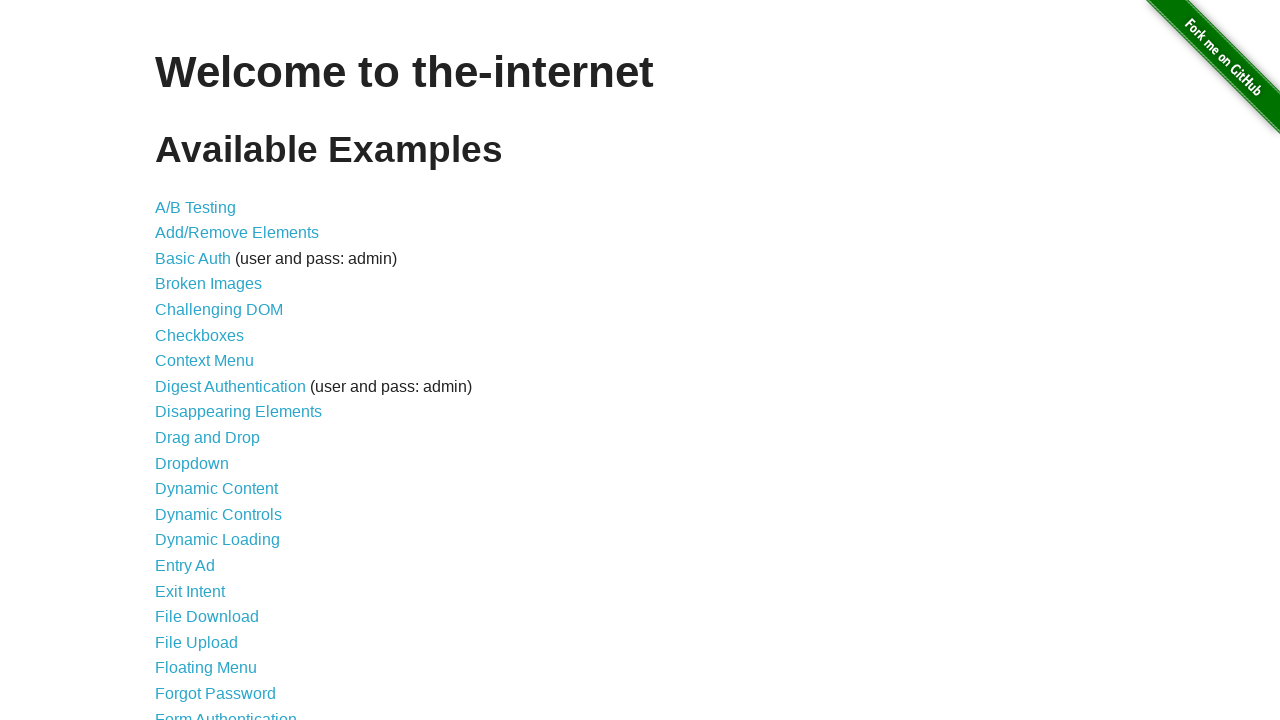

Navigated to Heroku test website homepage
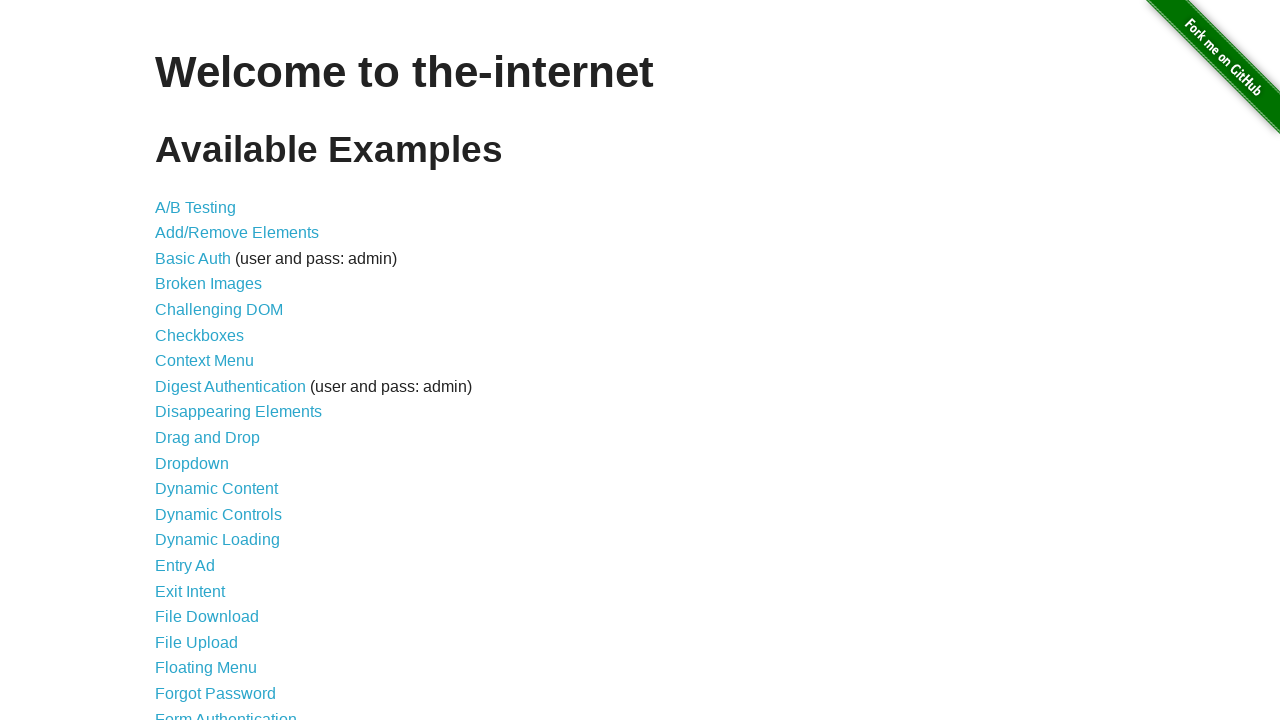

Clicked on A/B Testing link at (196, 207) on a[href='/abtest']
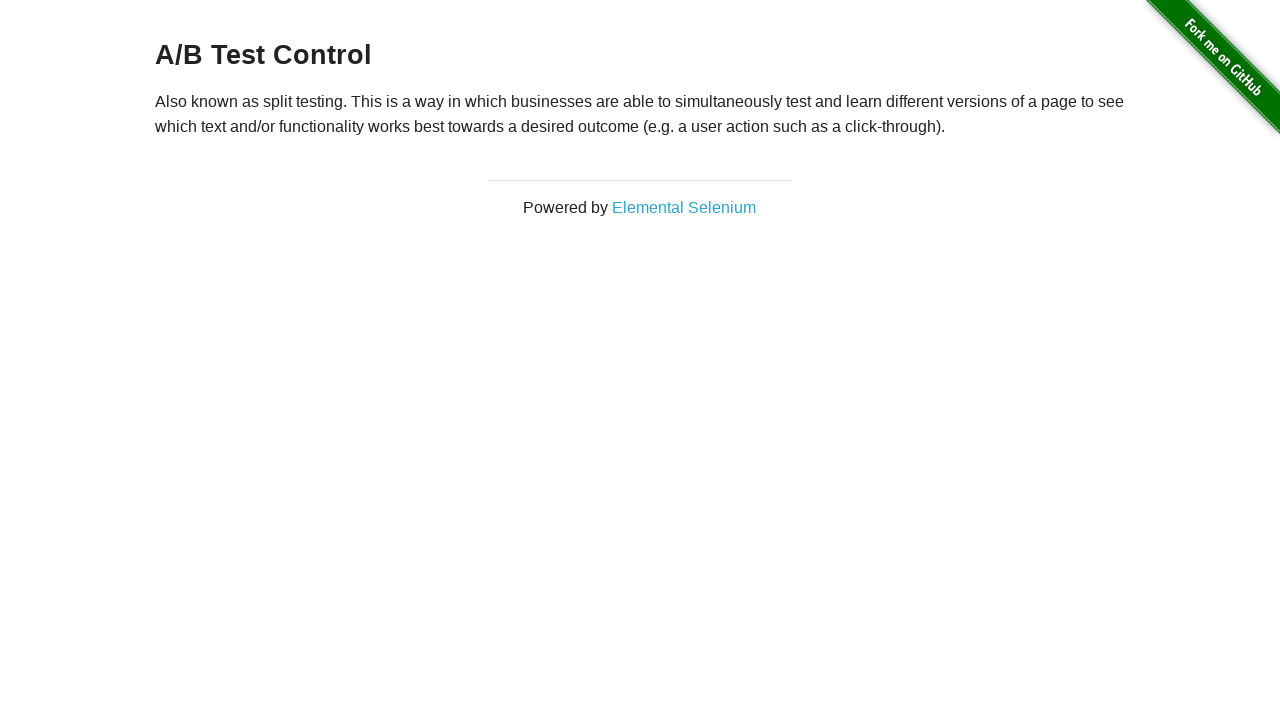

A/B test variation page loaded successfully
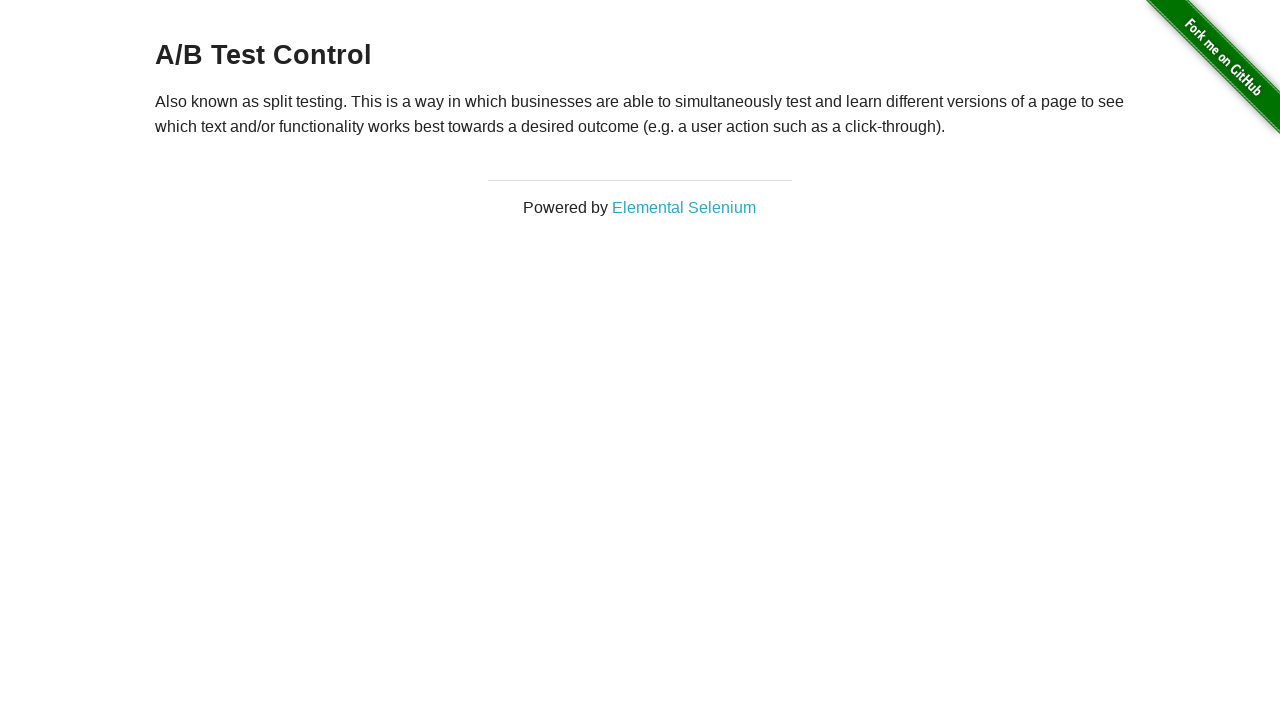

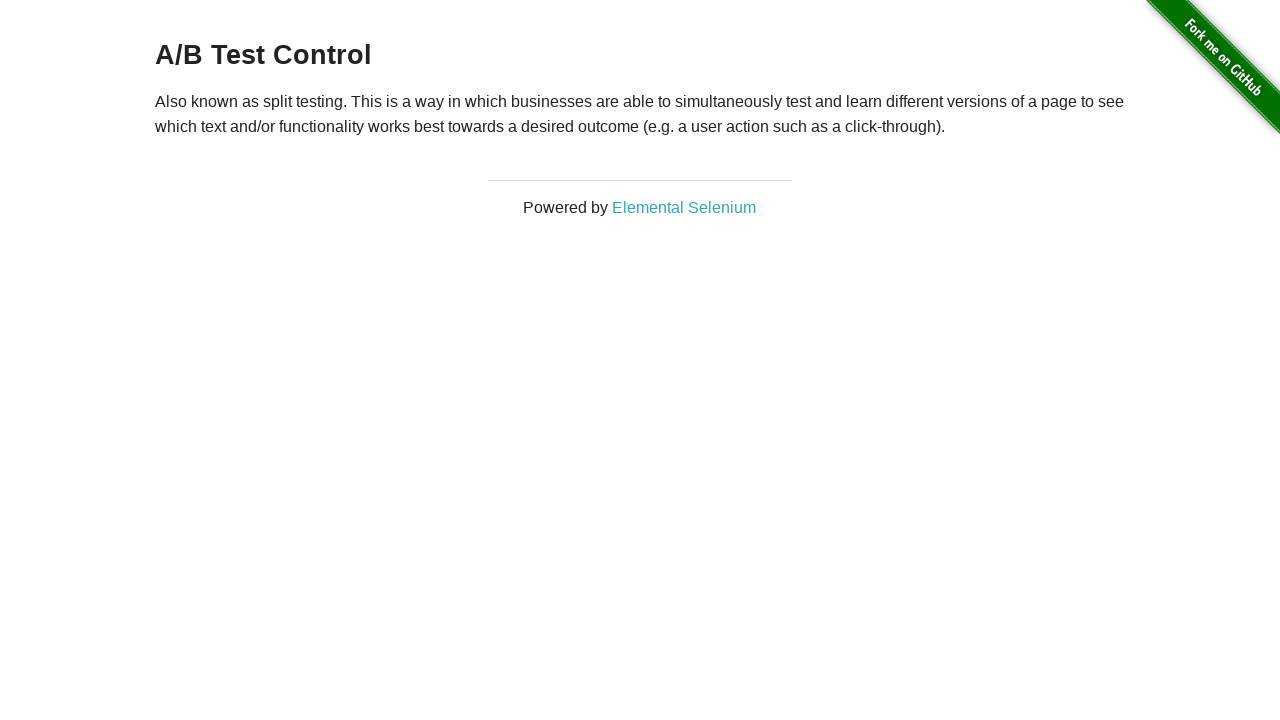